Navigates to the Ducati motorcycle website homepage and verifies the page loads successfully

Starting URL: https://www.ducati.com/

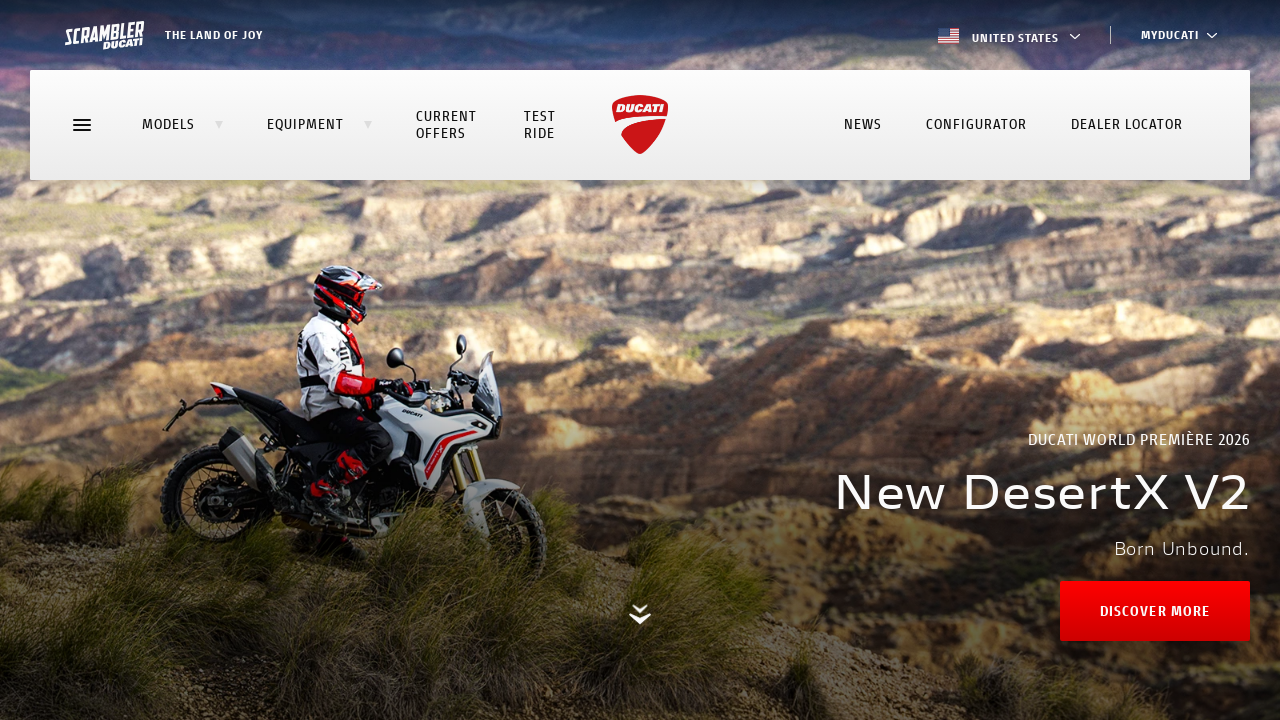

Navigated to Ducati motorcycle website homepage
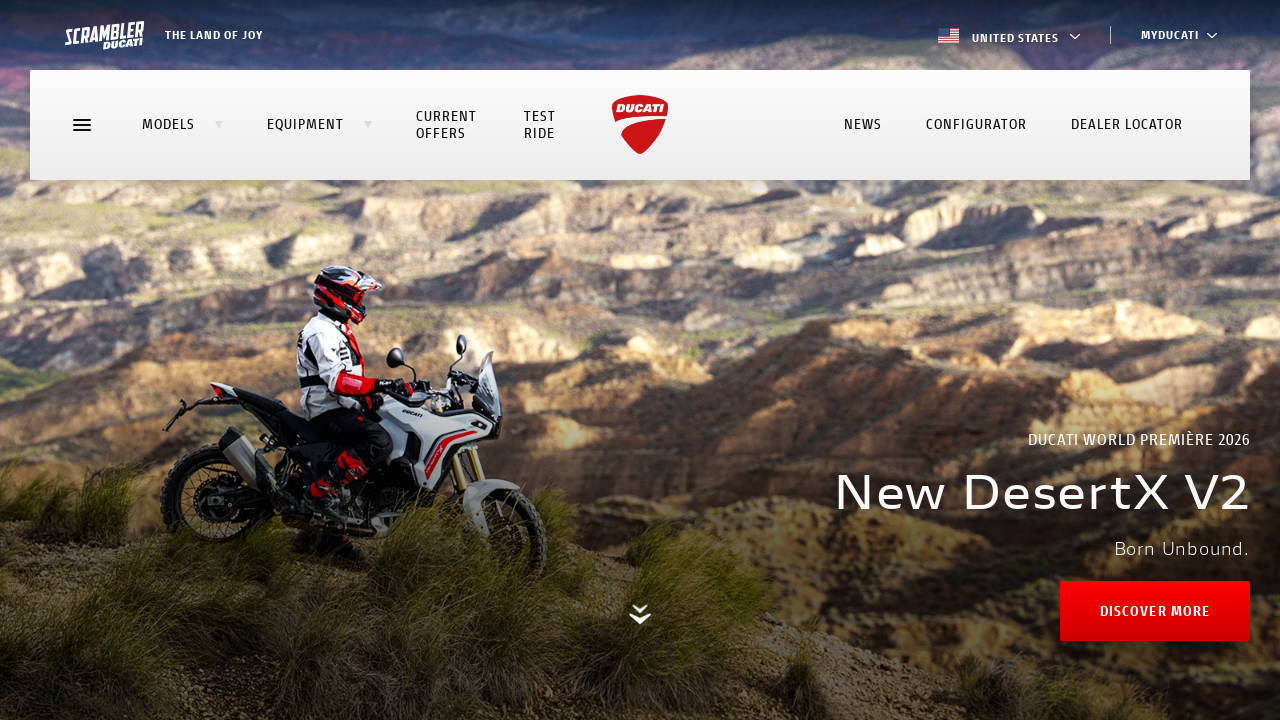

Page DOM content loaded successfully
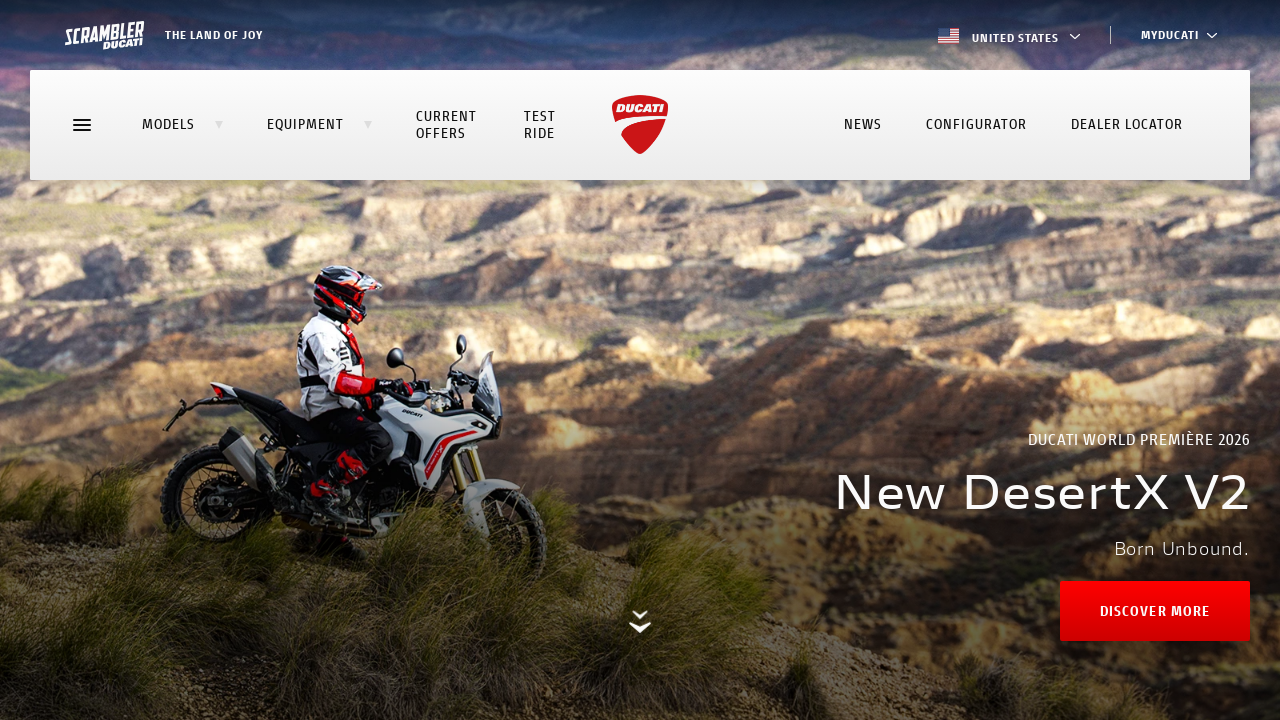

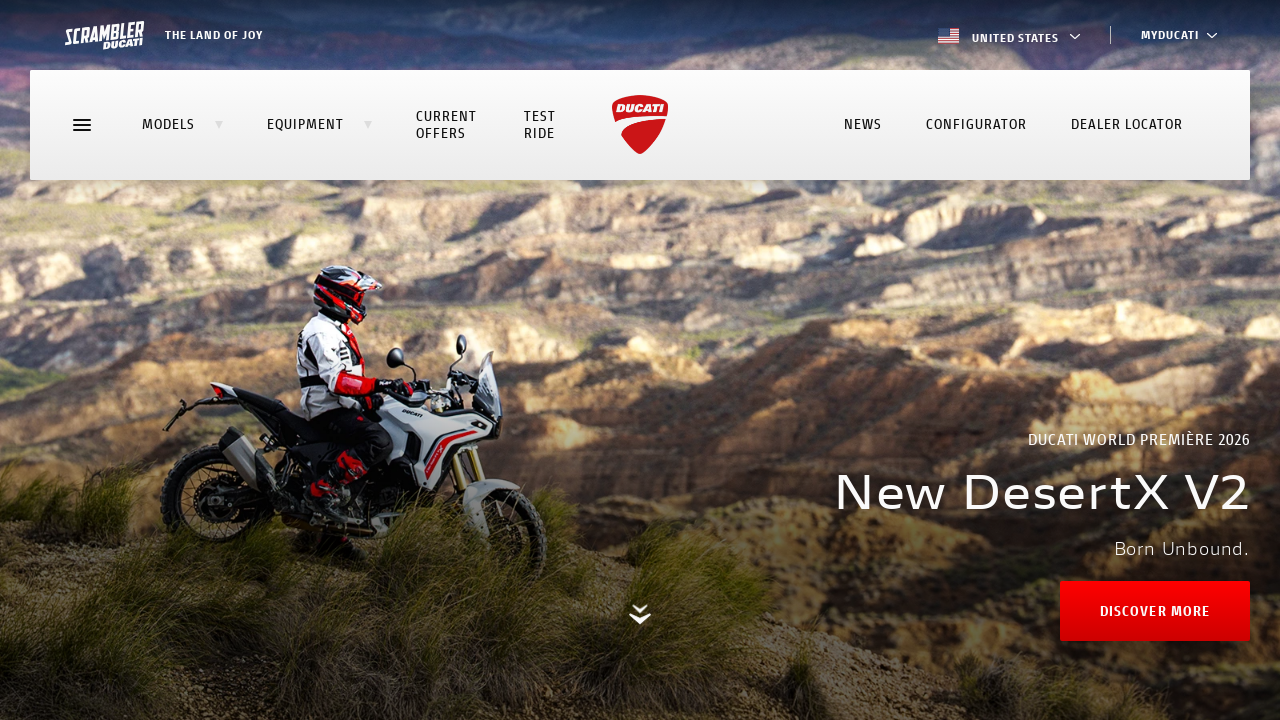